Navigates to the Selenium downloads page and maximizes the browser window to verify the page loads correctly

Starting URL: https://selenium.dev/downloads/

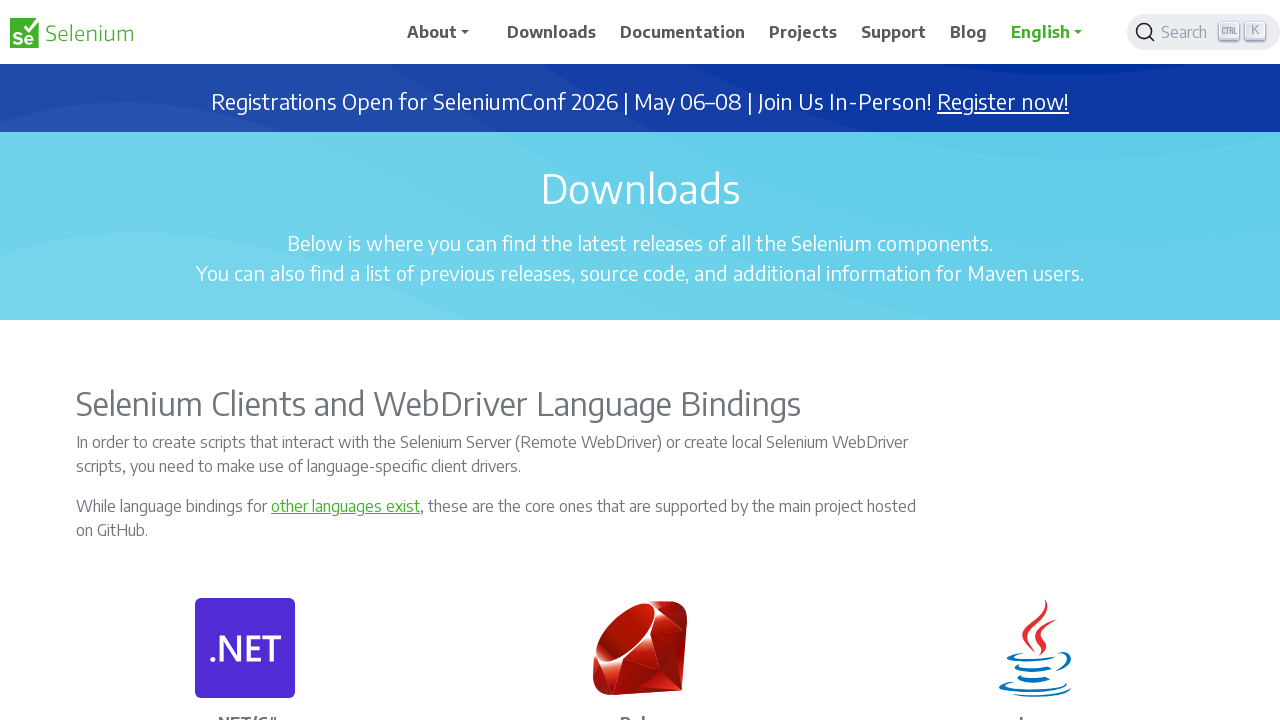

Navigated to Selenium downloads page
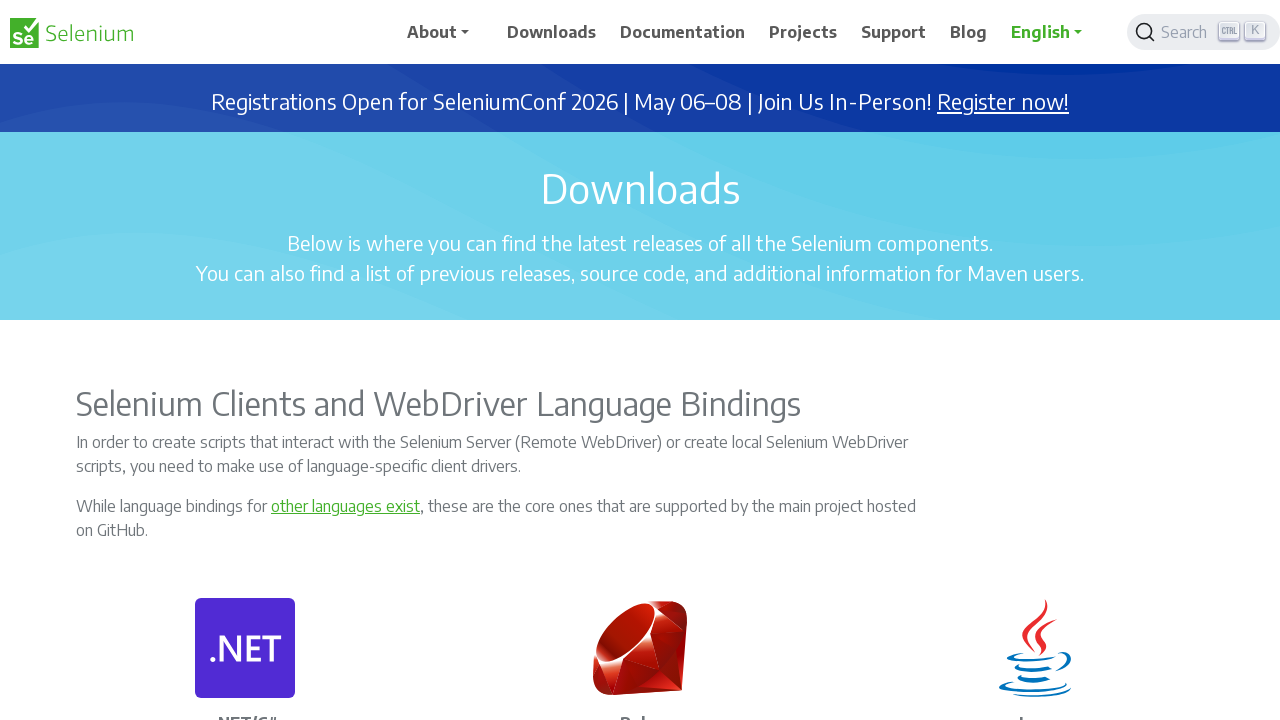

Set viewport size to 1920x1080 to maximize browser window
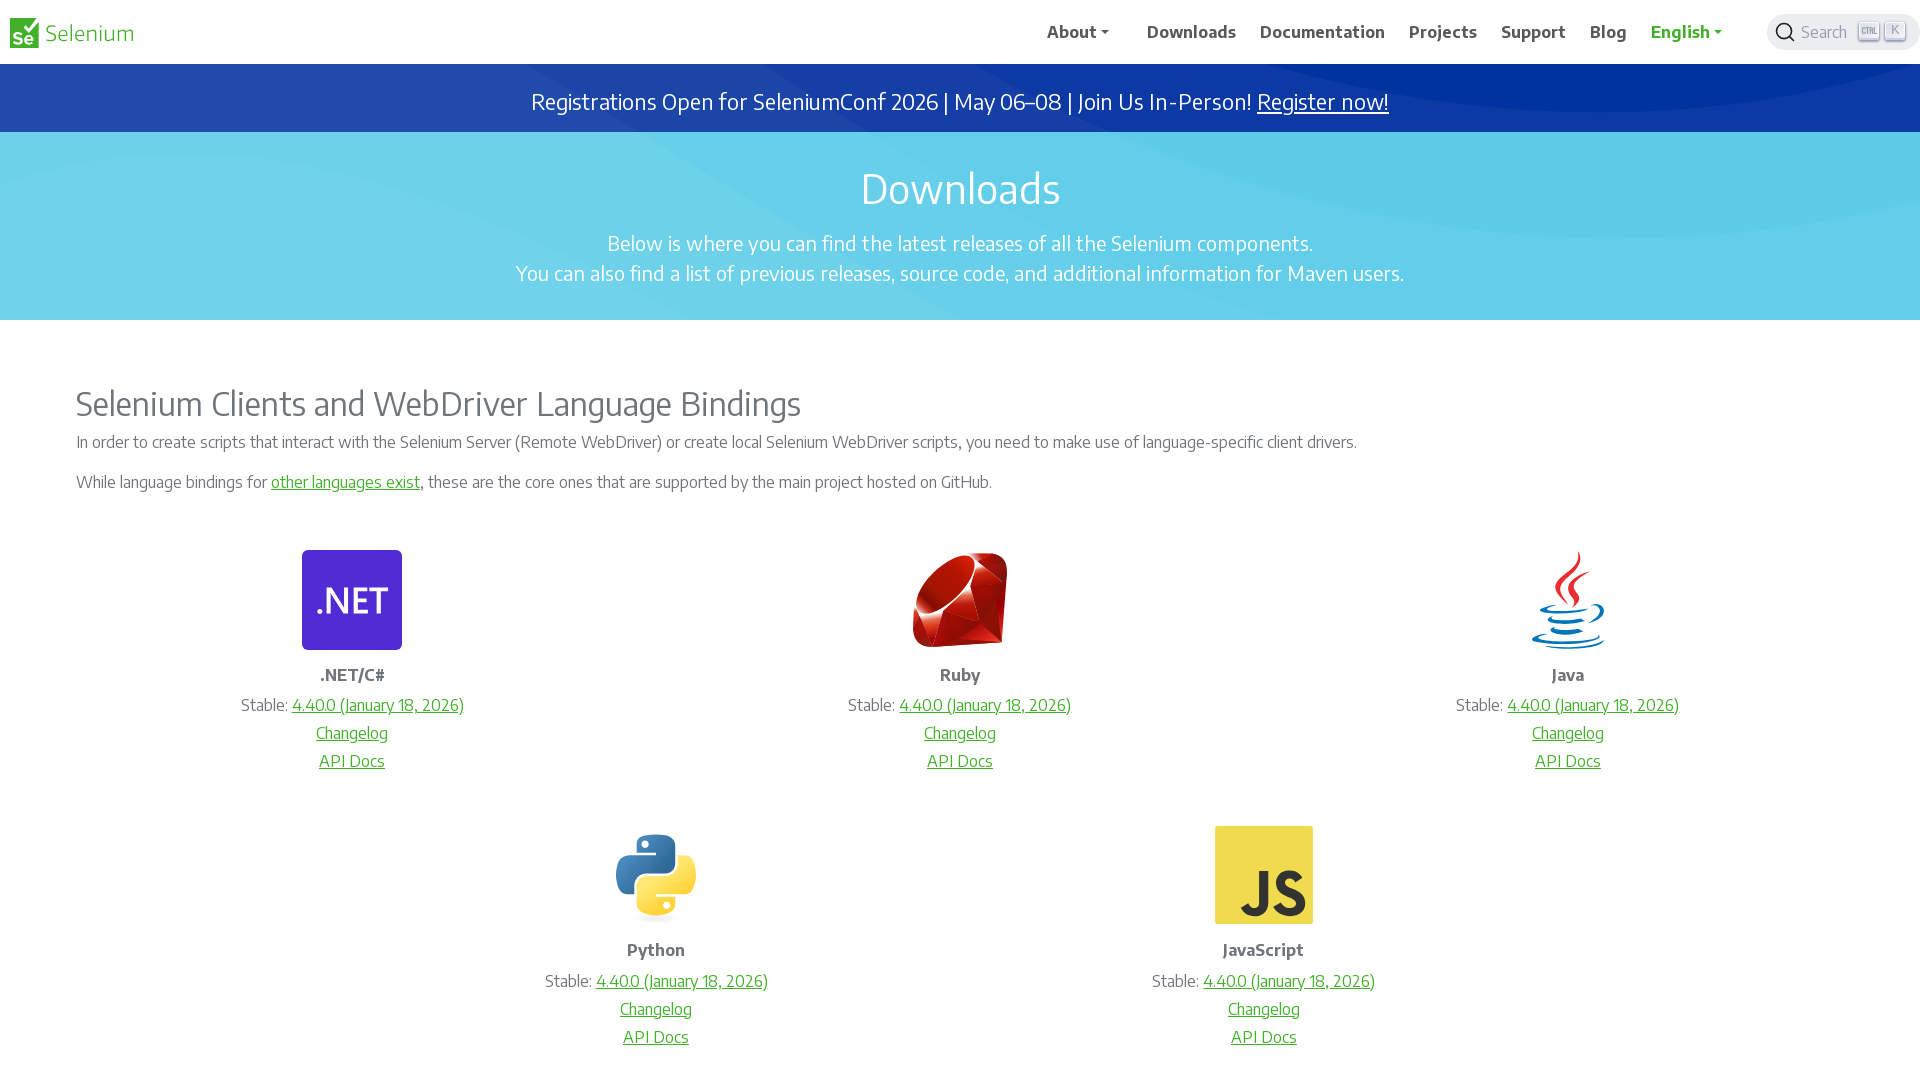

Page loaded completely with networkidle state
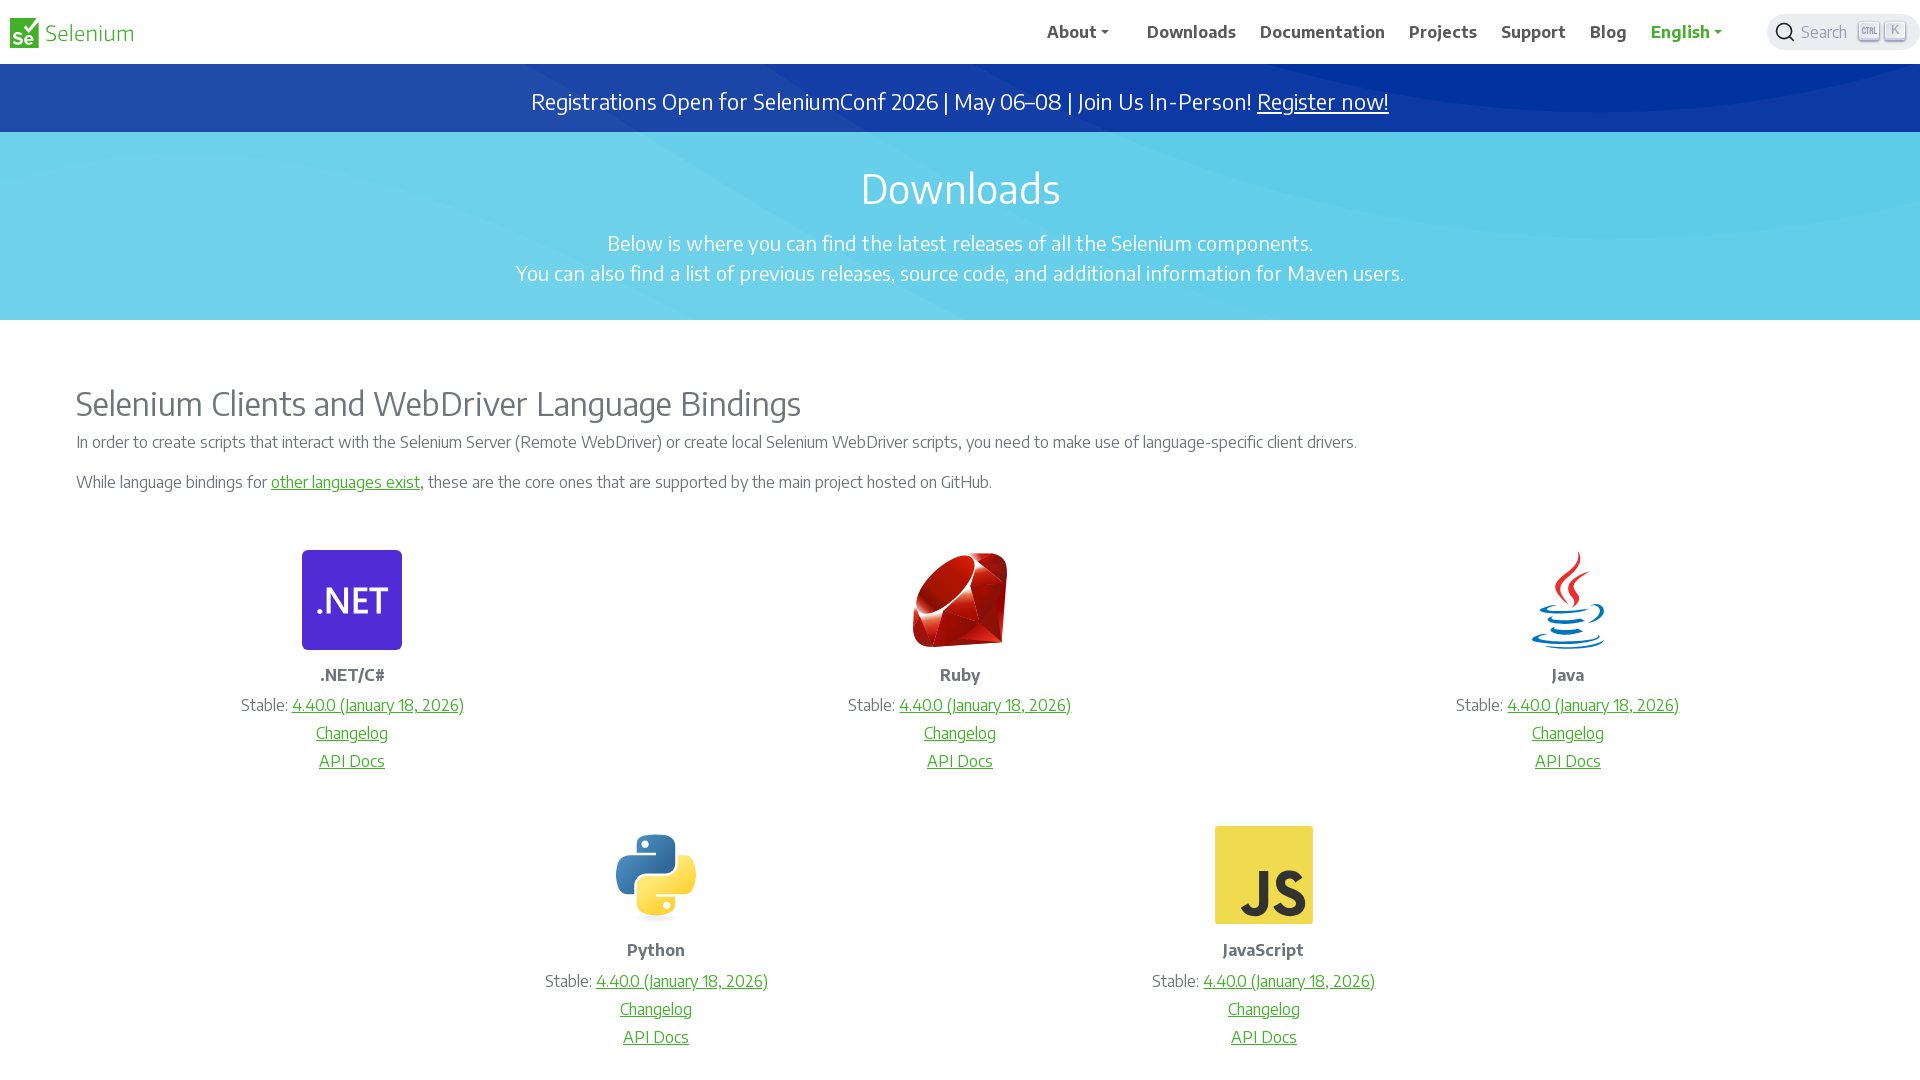

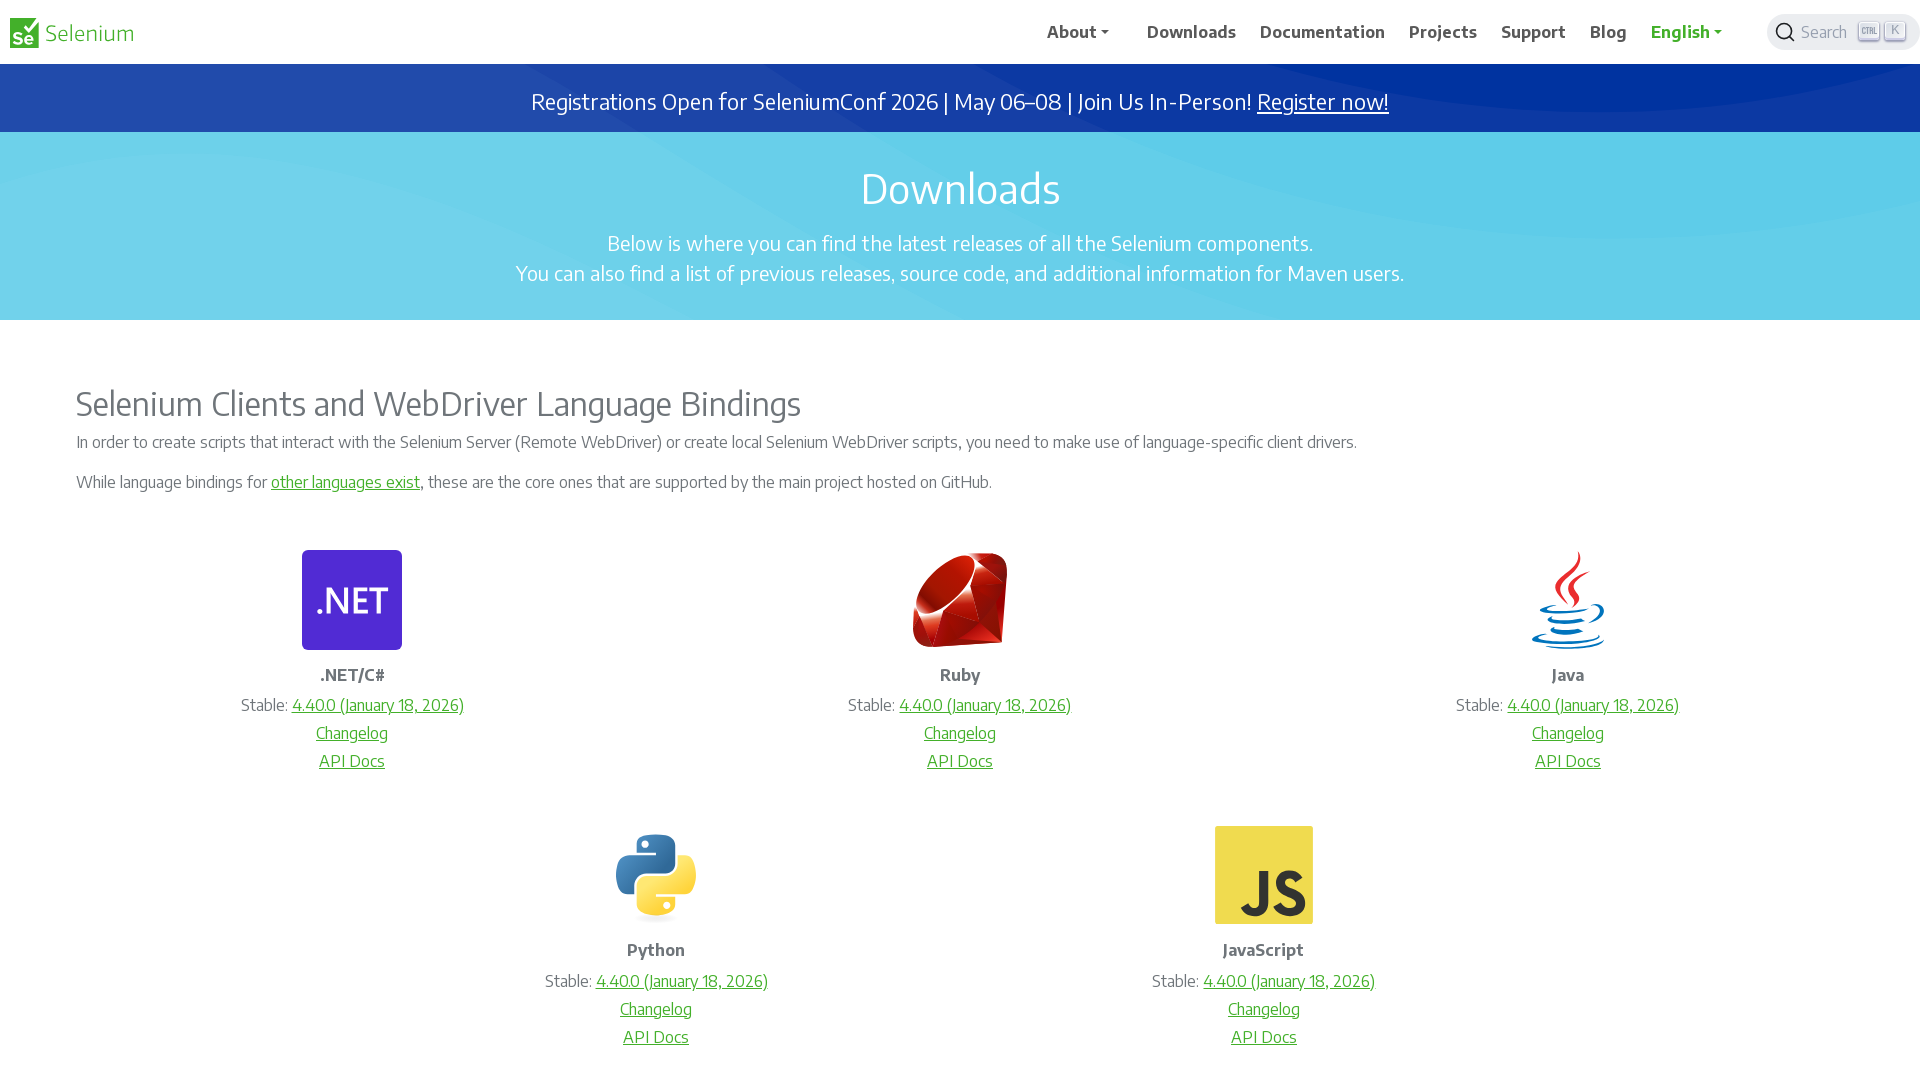